Fills in first name and last name fields on Google signup form

Starting URL: https://accounts.google.com/signup

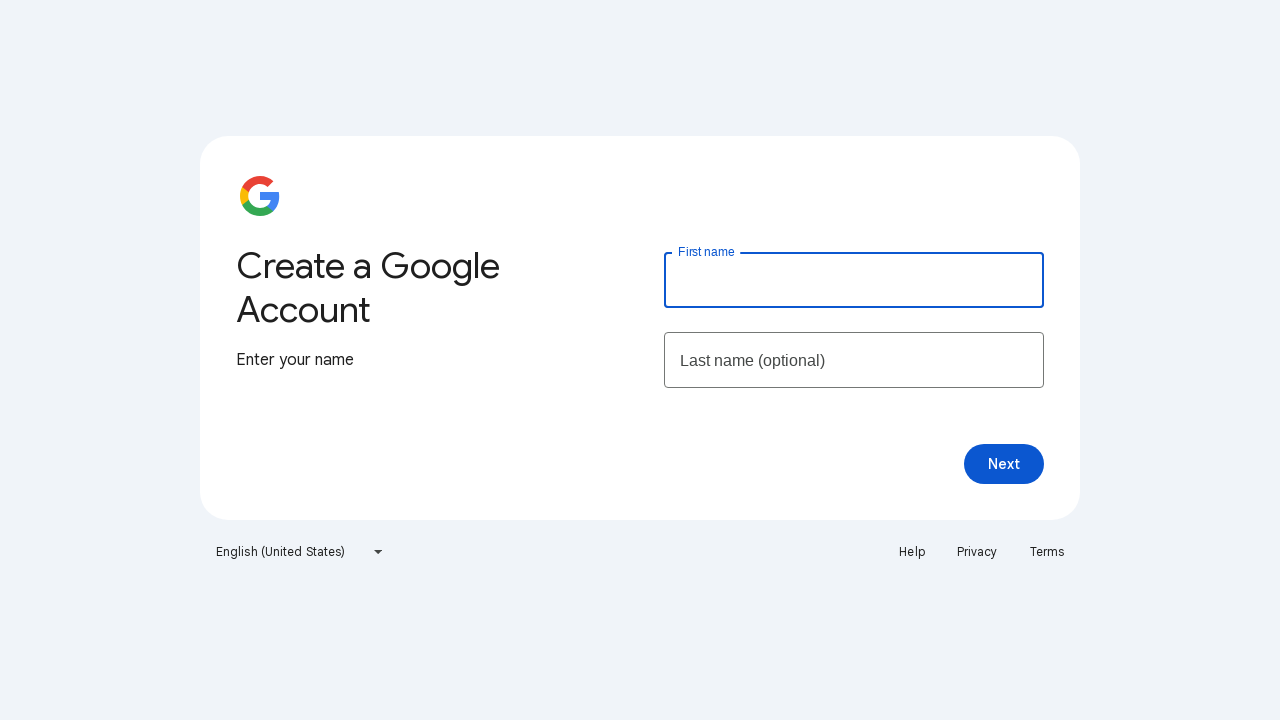

Filled first name field with 'TestfirstName' on #firstName
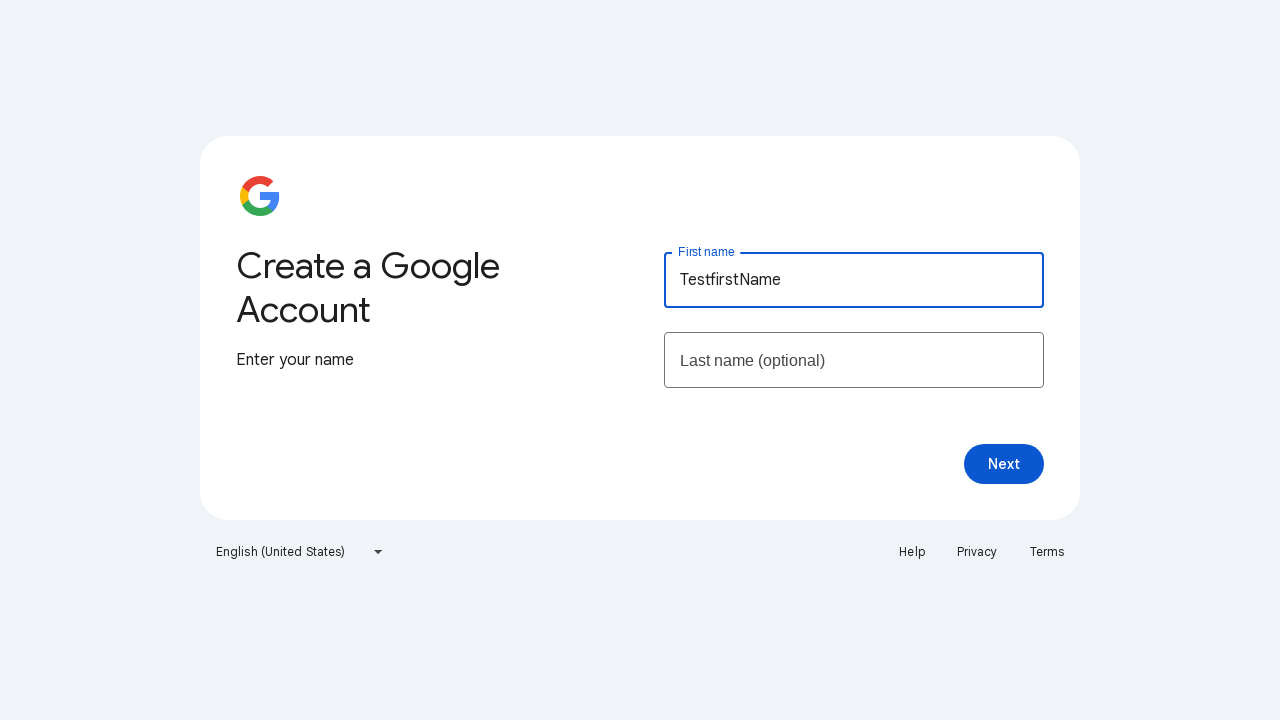

Filled last name field with 'TestlastName' on #lastName
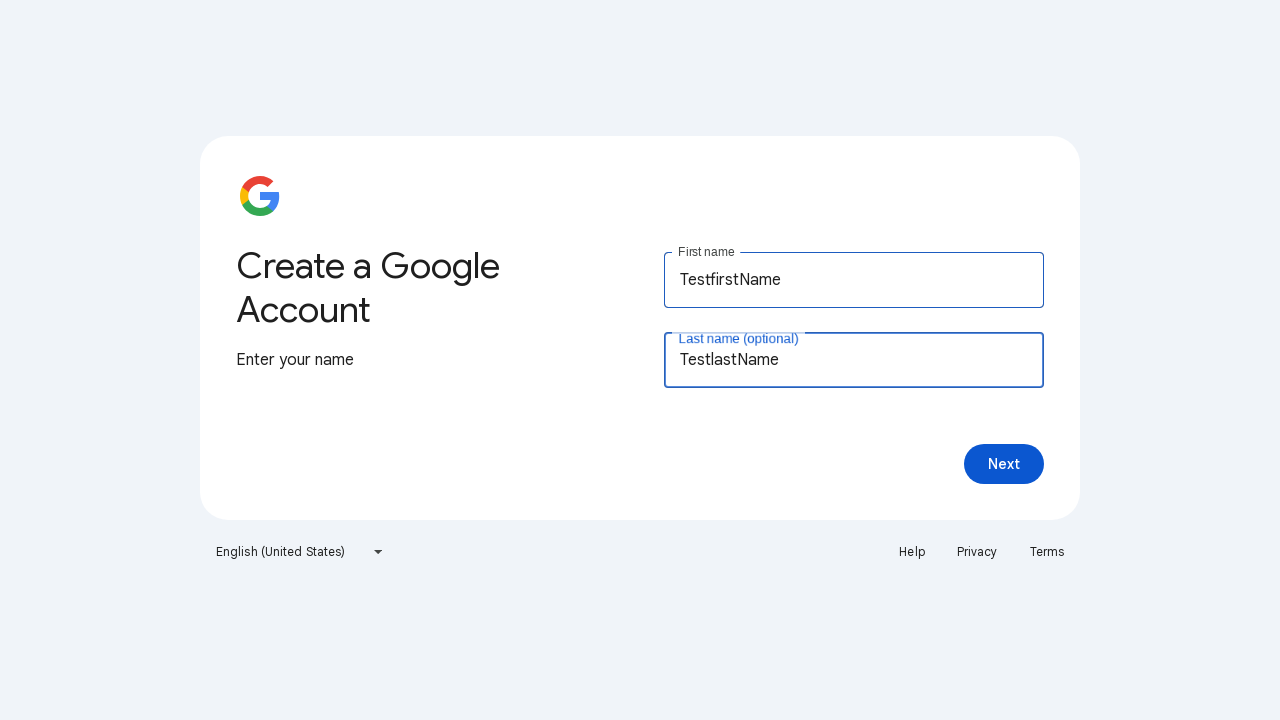

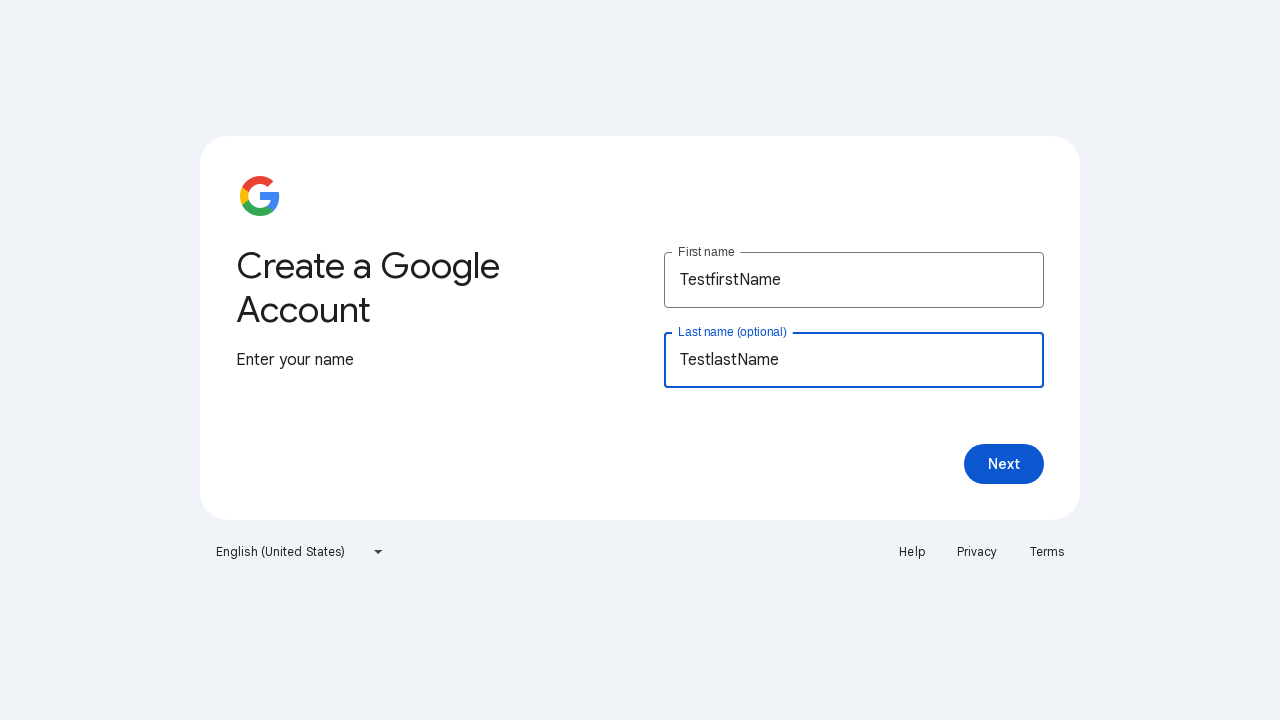